Tests various locator strategies on a practice form page, including filling login fields, navigating to forgot password, filling reset form fields, and attempting login with credentials

Starting URL: https://rahulshettyacademy.com/locatorspractice/

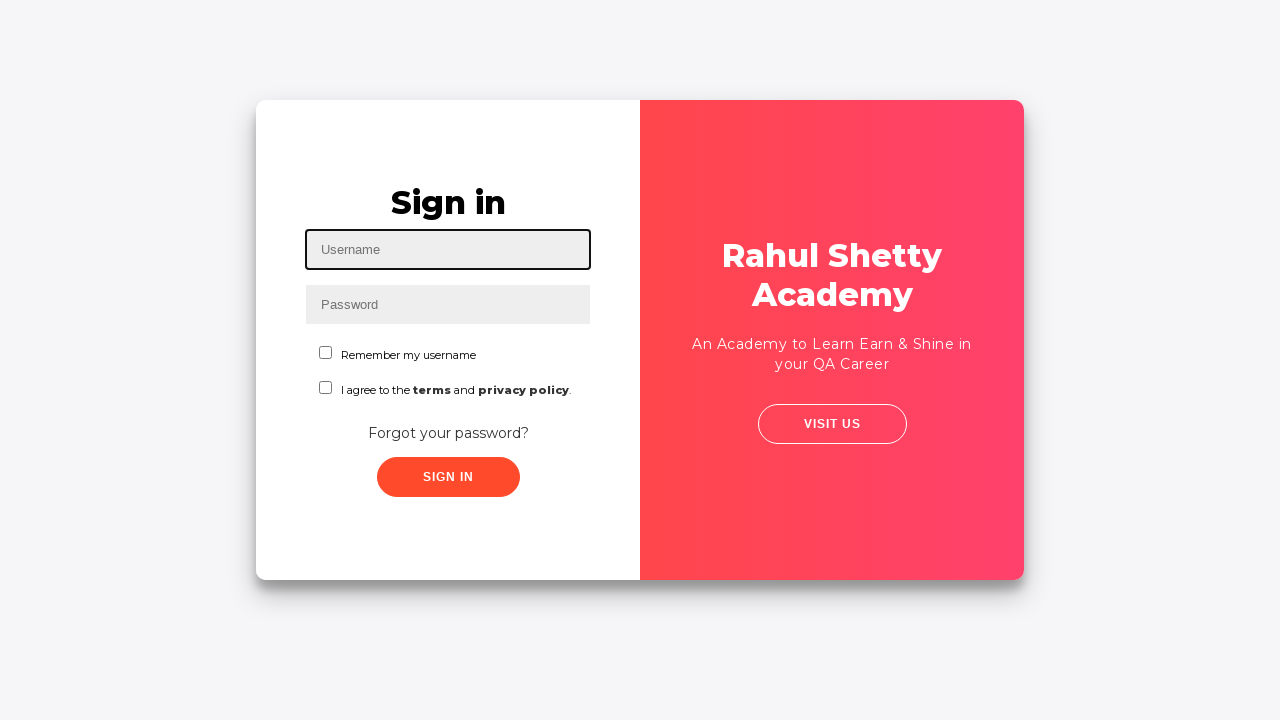

Filled username field with 'rahul' on #inputUsername
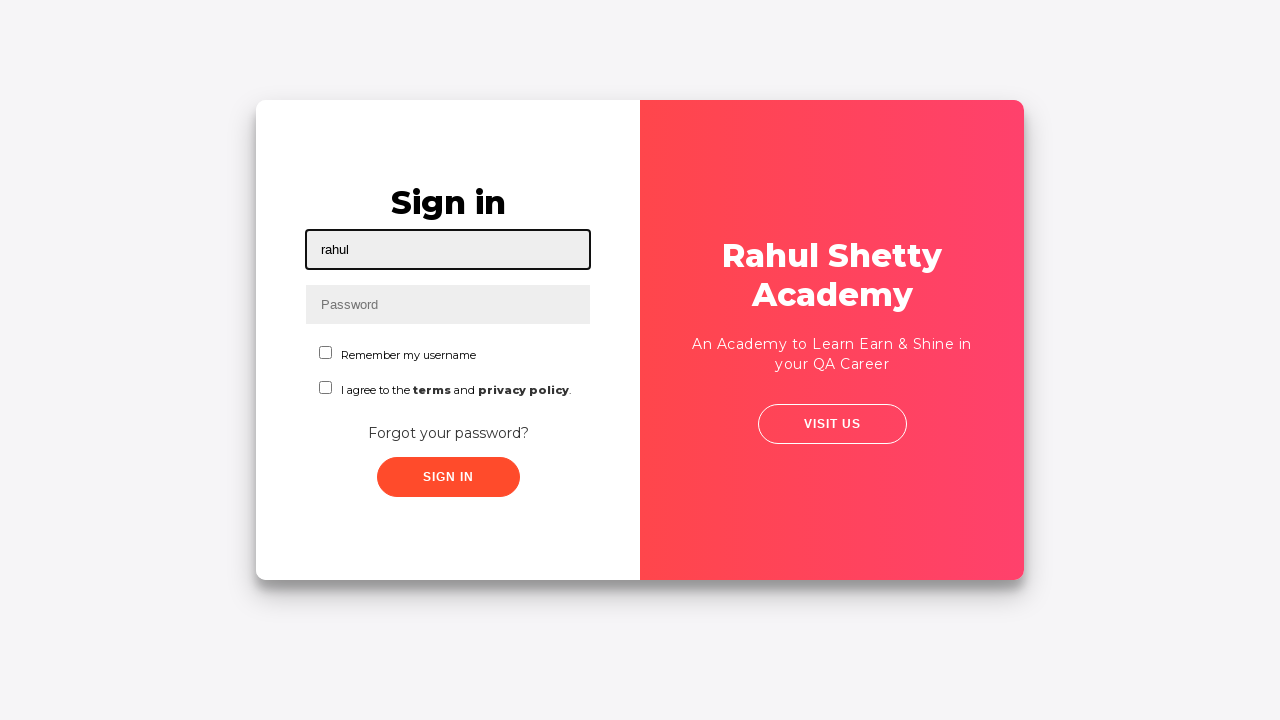

Filled password field with 'hello123' on input[name='inputPassword']
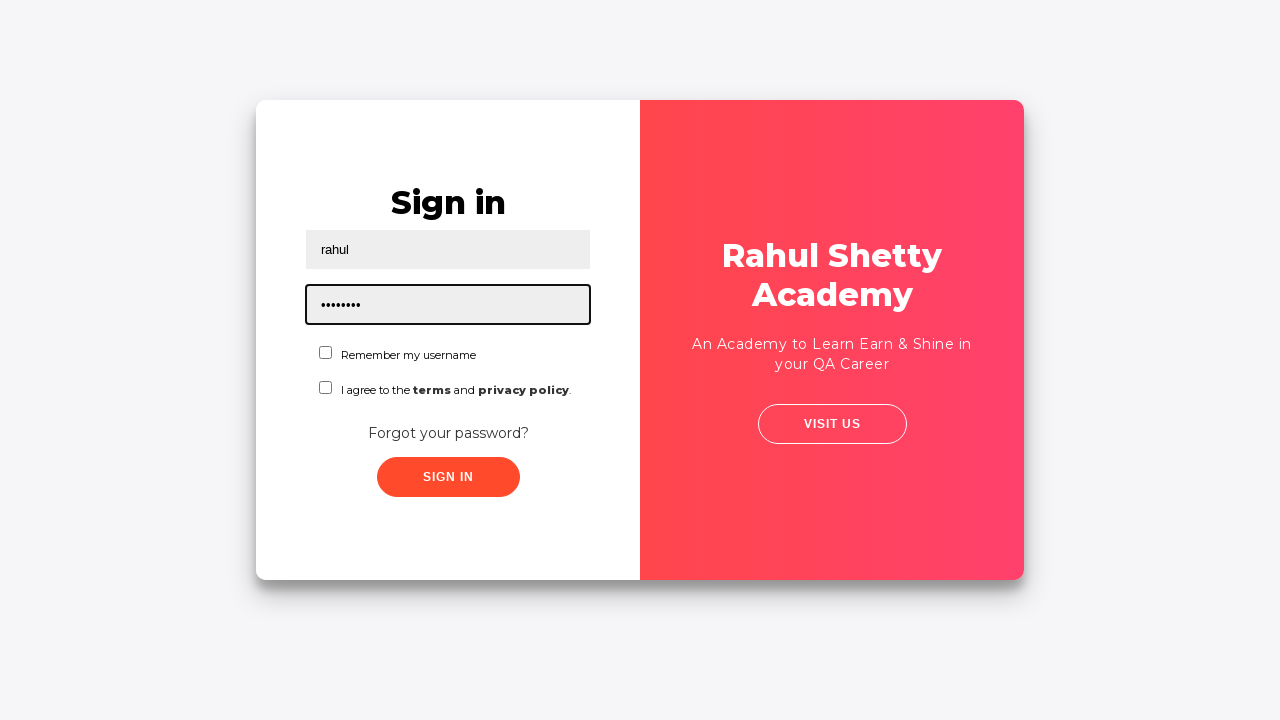

Clicked sign in button for initial login attempt at (448, 477) on .signInBtn
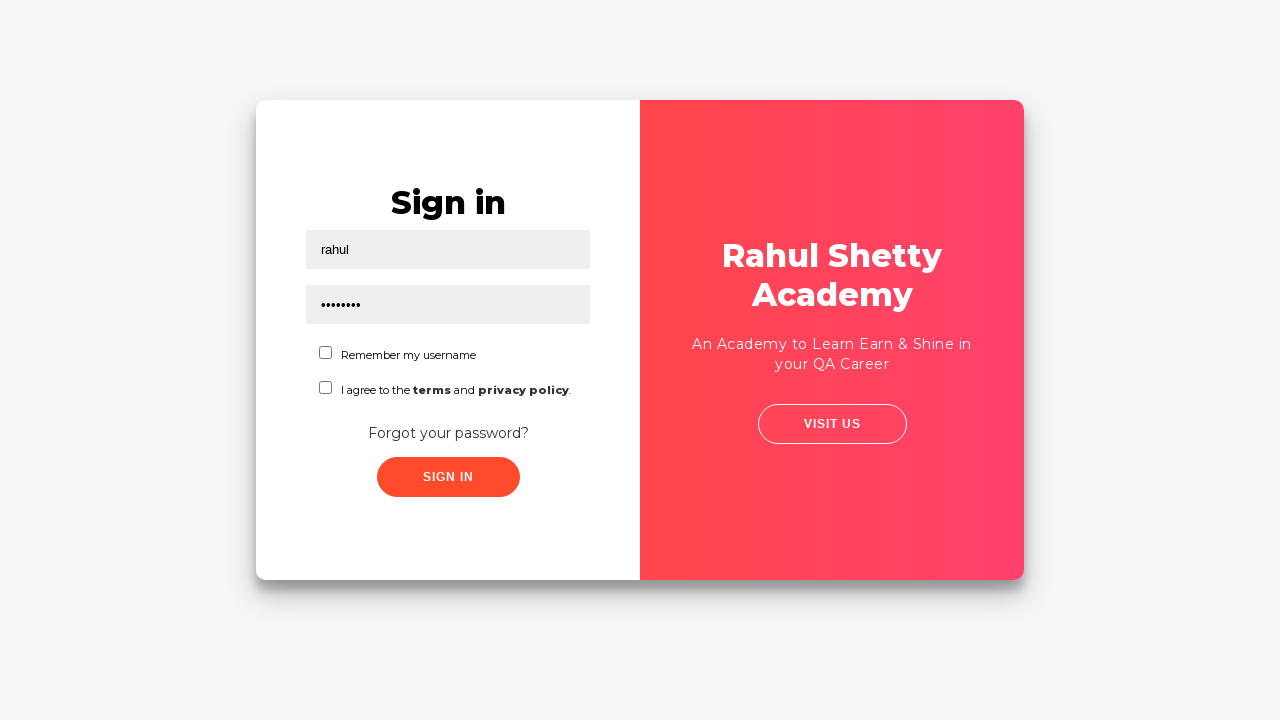

Clicked 'Forgot your password?' link at (448, 433) on text=Forgot your password?
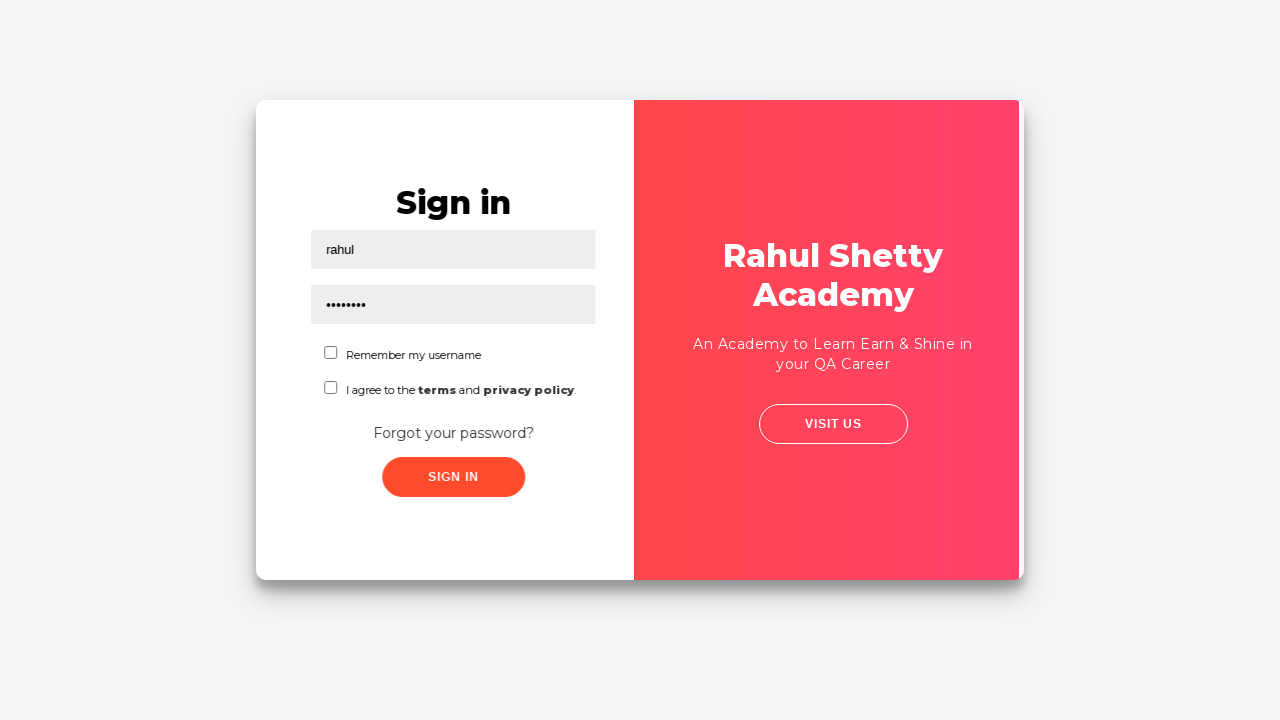

Filled name field with 'John' in password reset form on //input[@placeholder='Name']
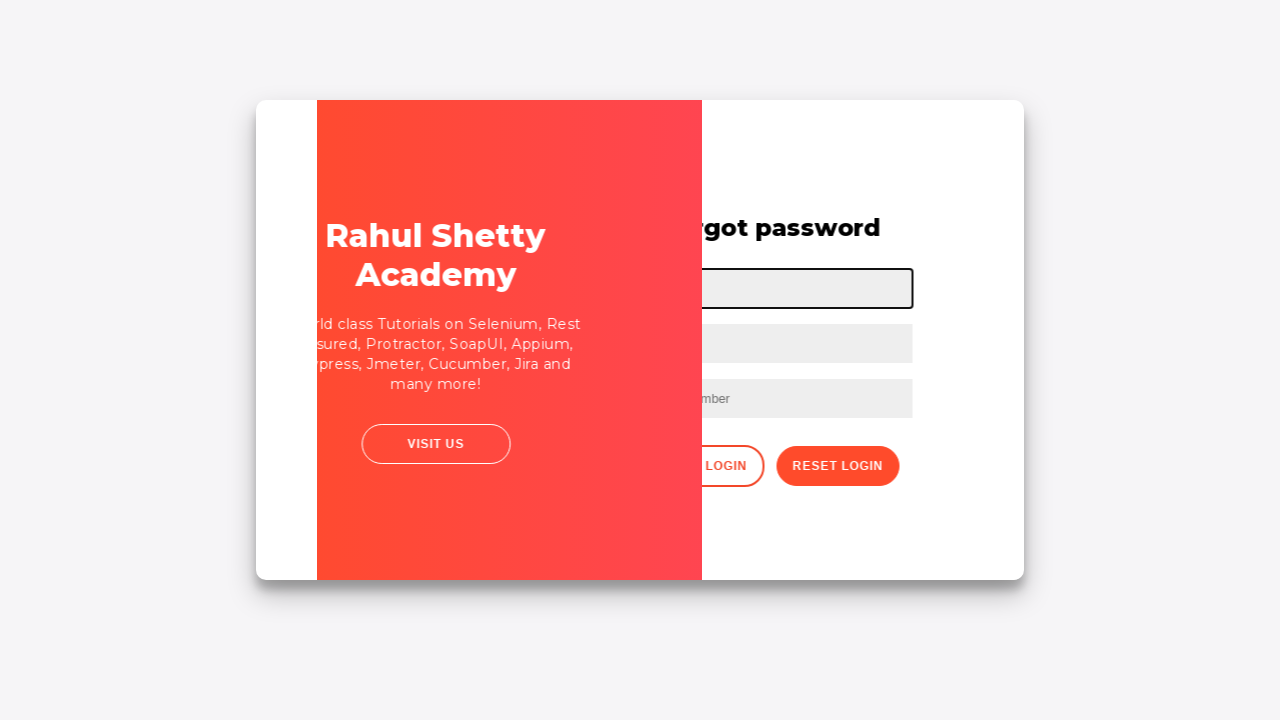

Filled email field with 'john@rsa.com' in password reset form on input[placeholder='Email']
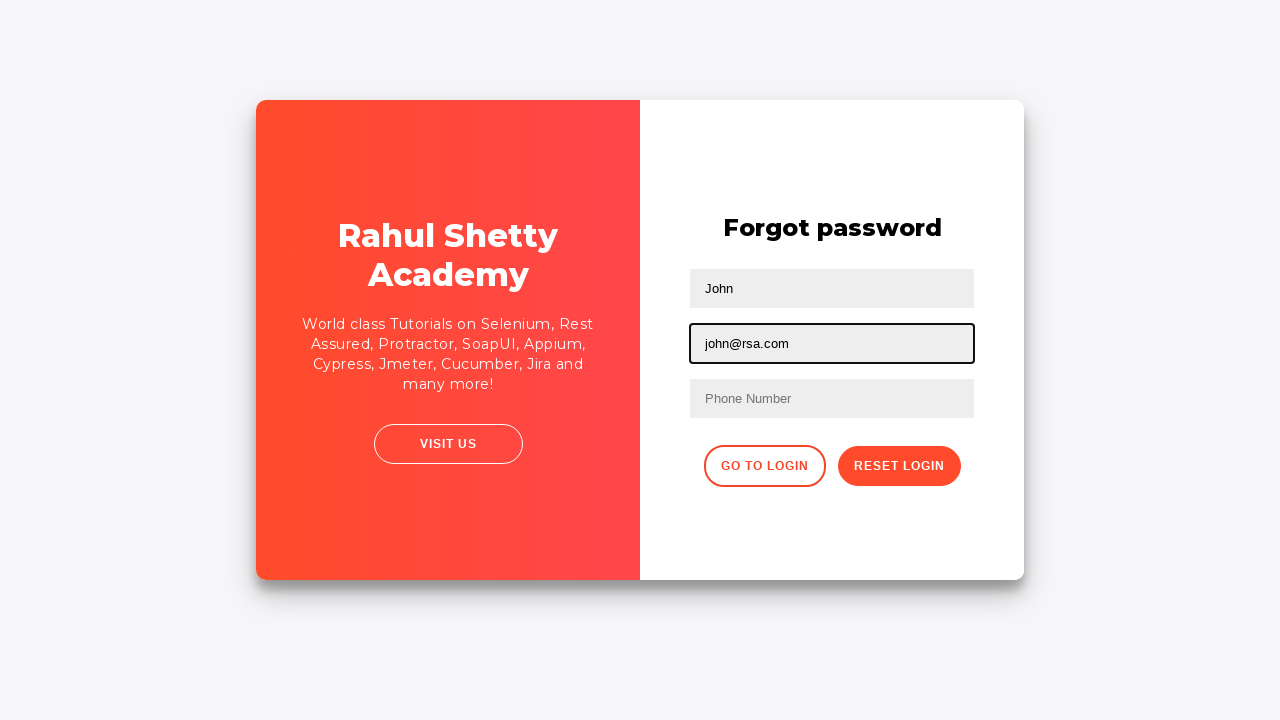

Cleared the second text input field on //input[@type='text'][2]
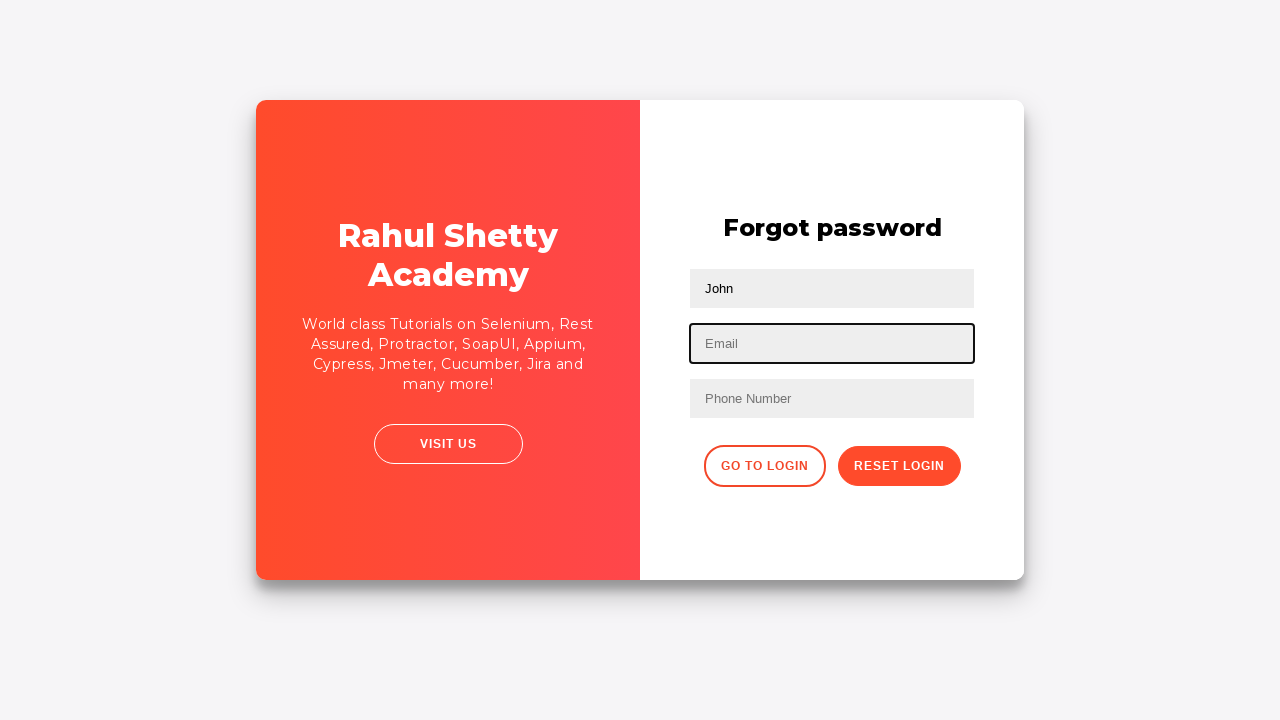

Filled email field with 'john@gmail.com' on input[type='text']:nth-child(3)
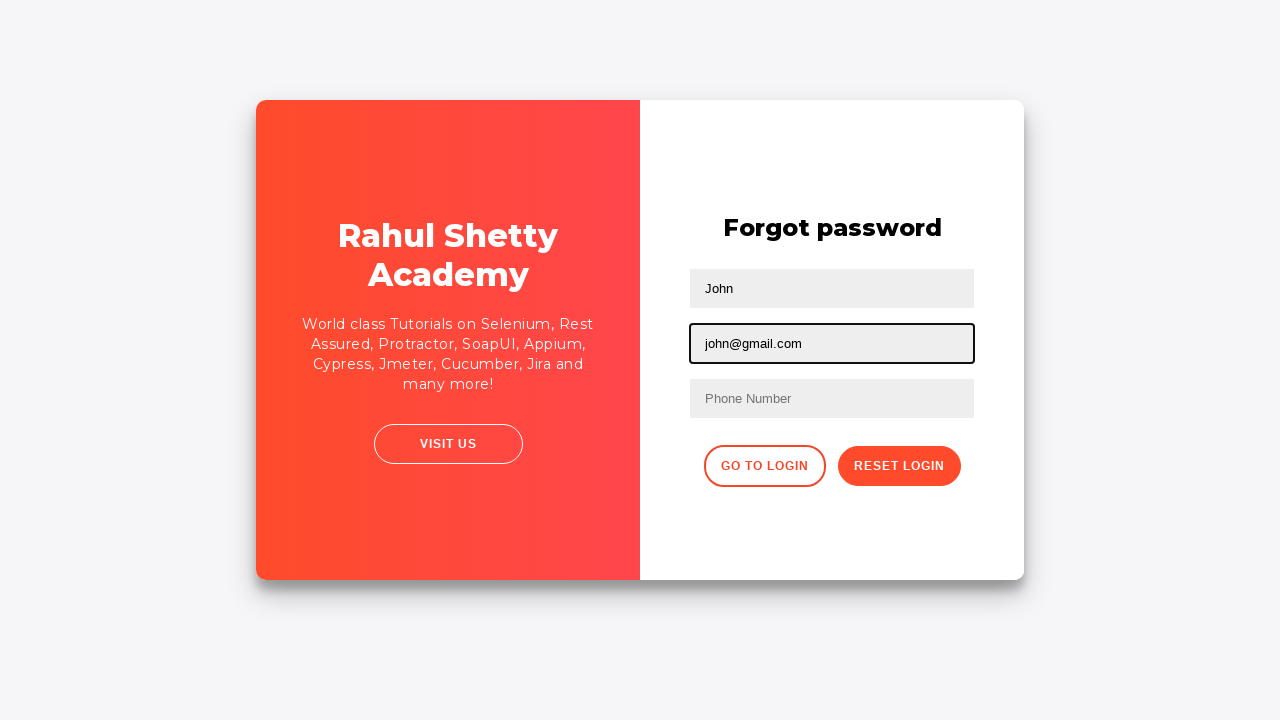

Filled phone number field with '9864353253' on //form/input[3]
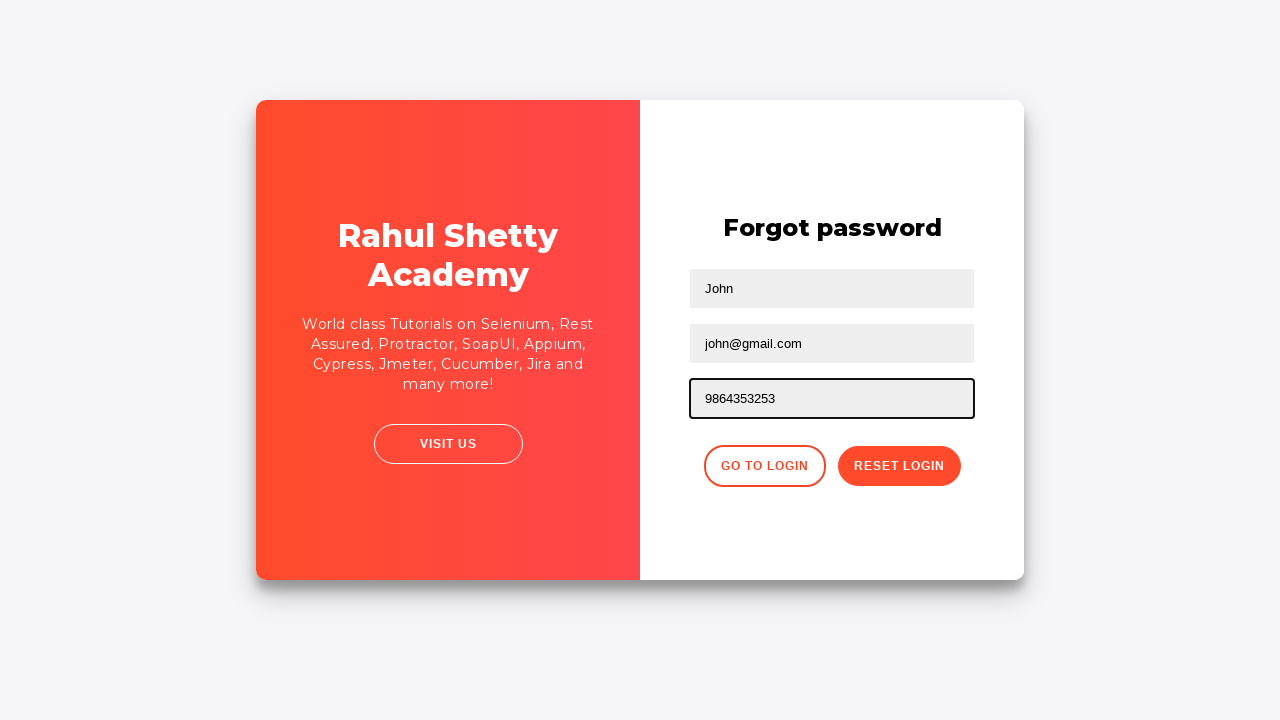

Clicked reset password button at (899, 466) on .reset-pwd-btn
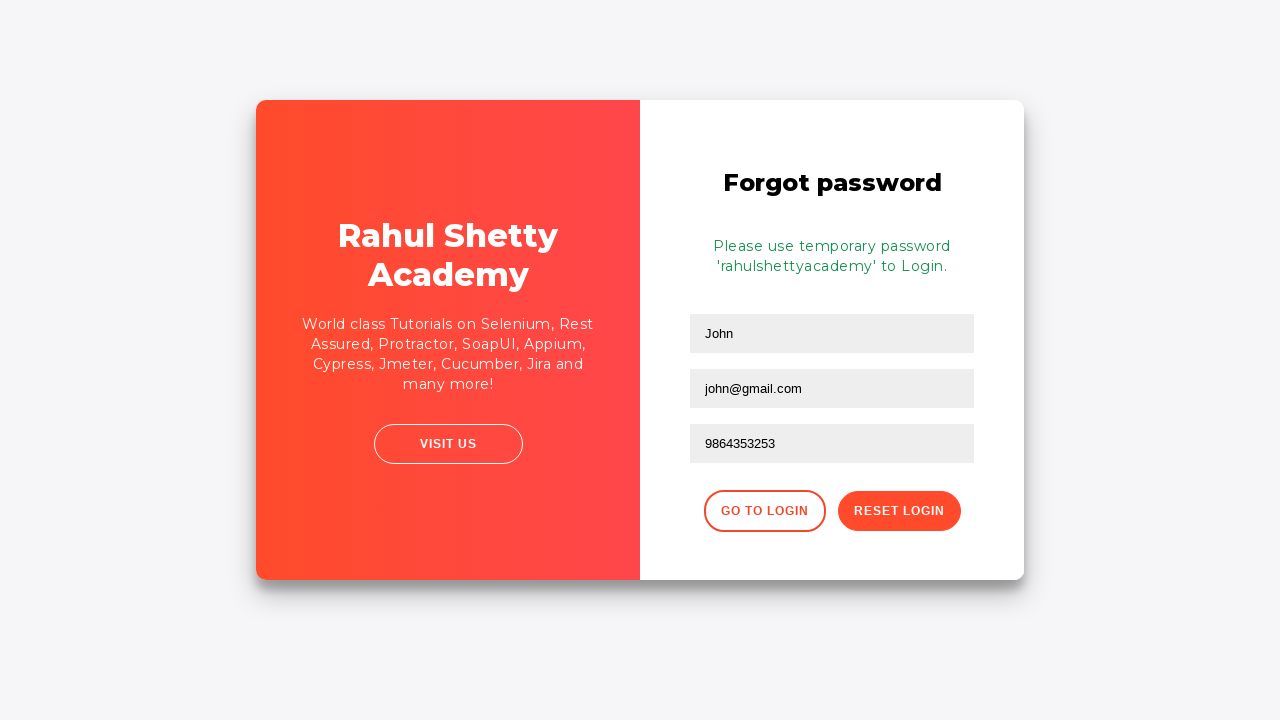

Clicked button to navigate back to login page at (764, 511) on xpath=//div[@class='forgot-pwd-btn-conainer']/button[1]
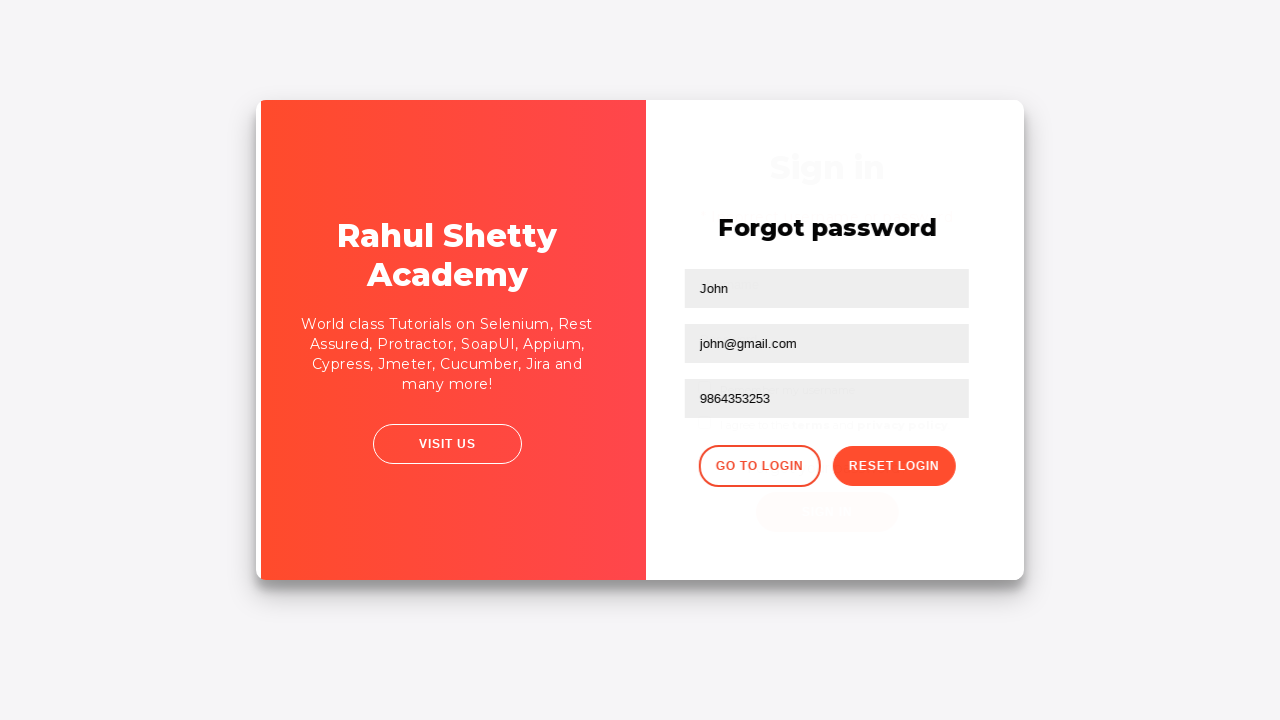

Filled username field with 'rahul' for second login attempt on #inputUsername
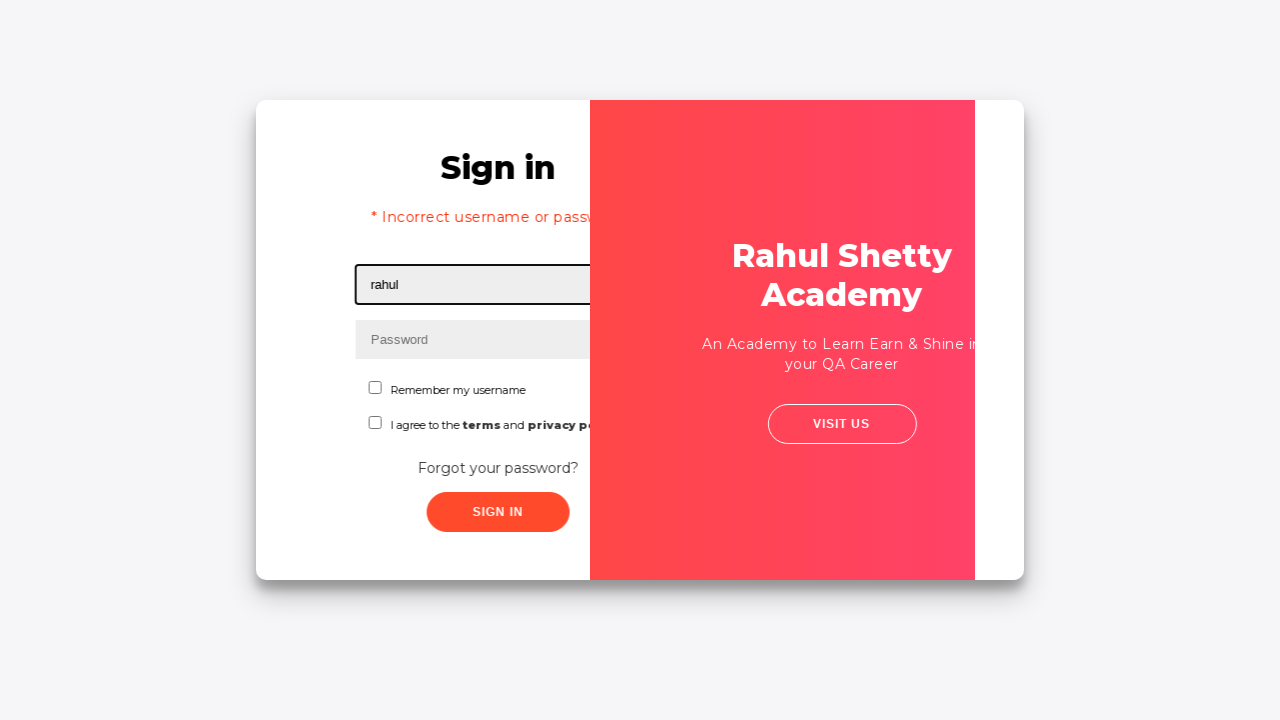

Filled password field with 'rahulshettyacademy' on input[type*='pass']
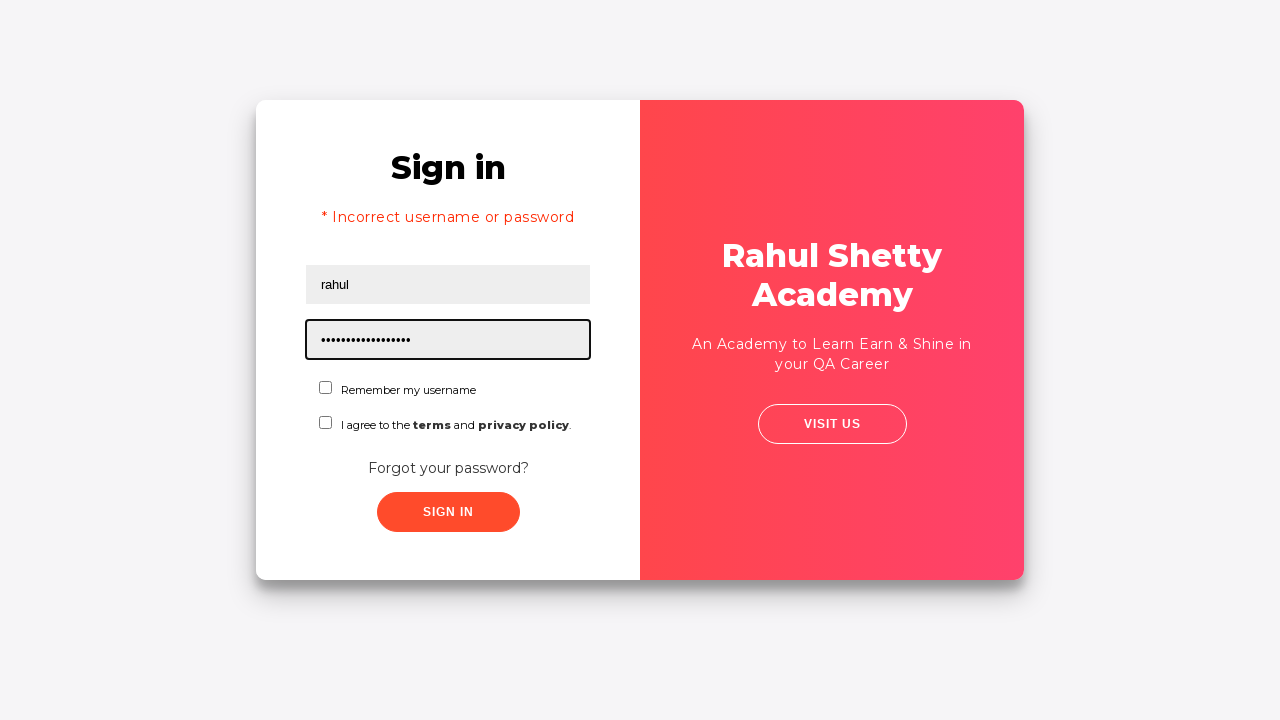

Checked the checkbox at (326, 388) on #chkboxOne
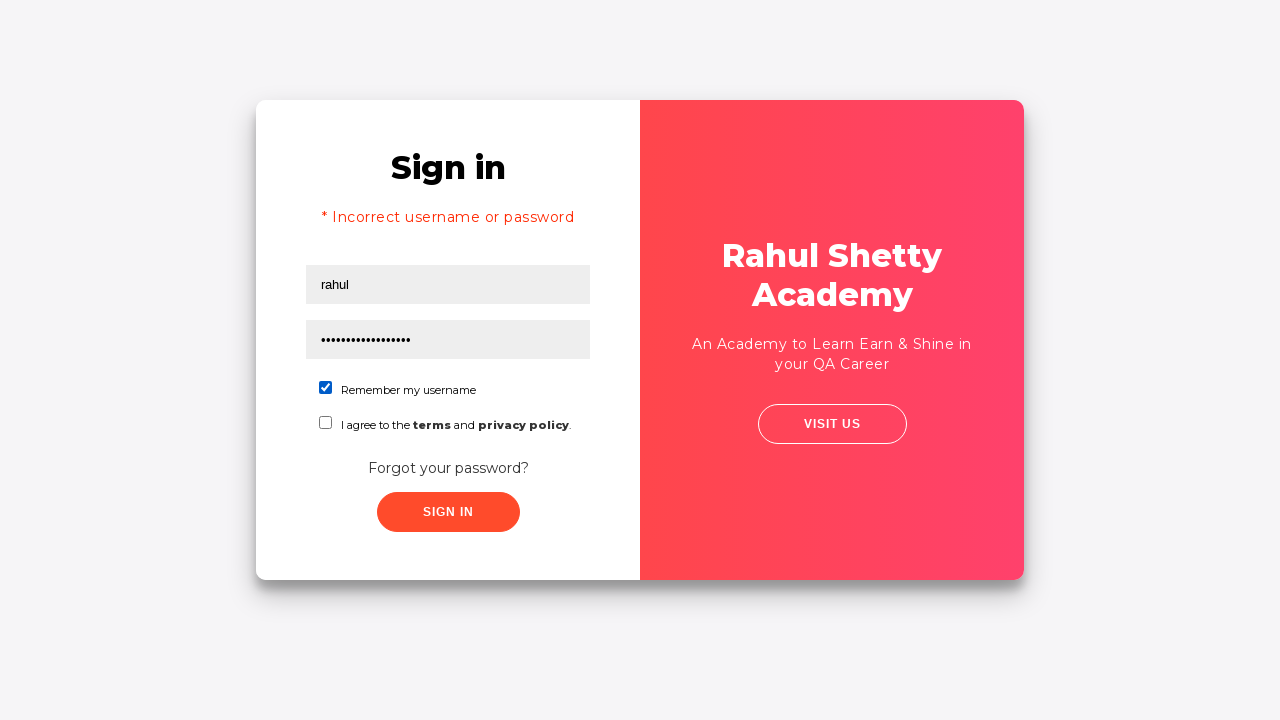

Clicked submit button to complete login at (448, 512) on xpath=//button[contains(@class,'submit')]
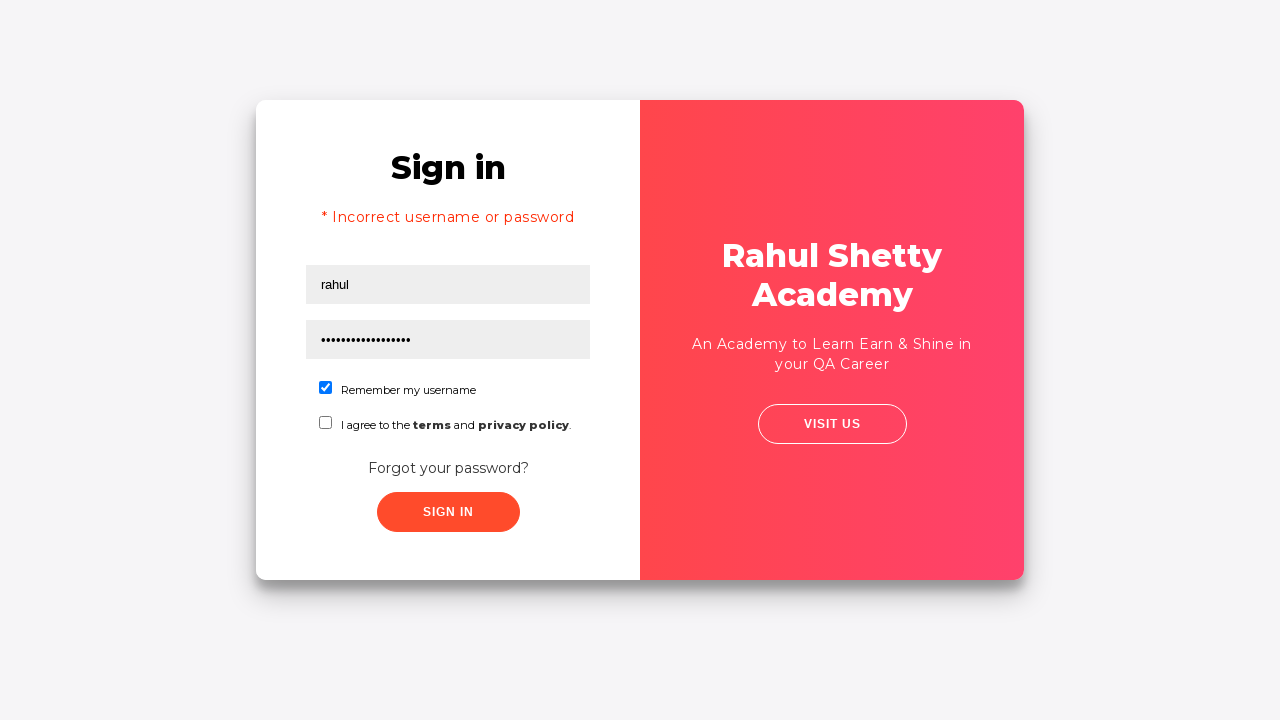

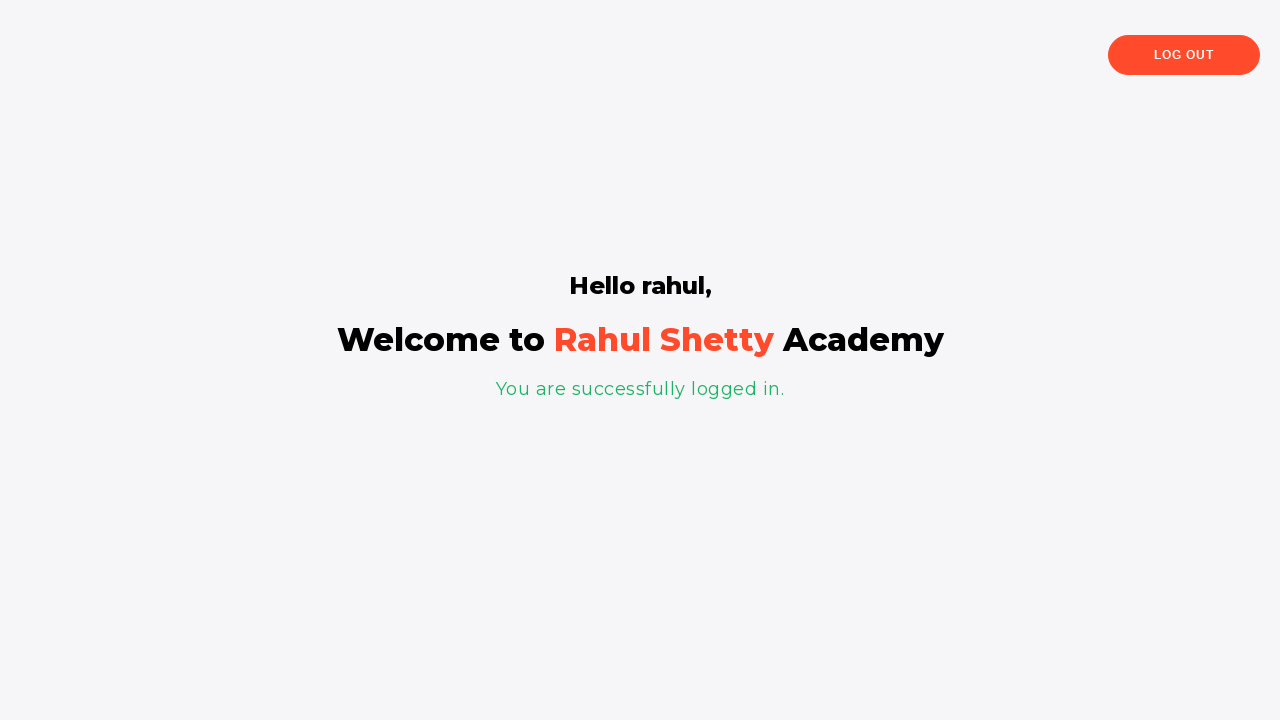